Tests the user registration flow on ParaBank by clicking the Register link and filling out all required registration form fields including personal information, address, and account credentials, then submitting the form.

Starting URL: https://parabank.parasoft.com/parabank/index.htm

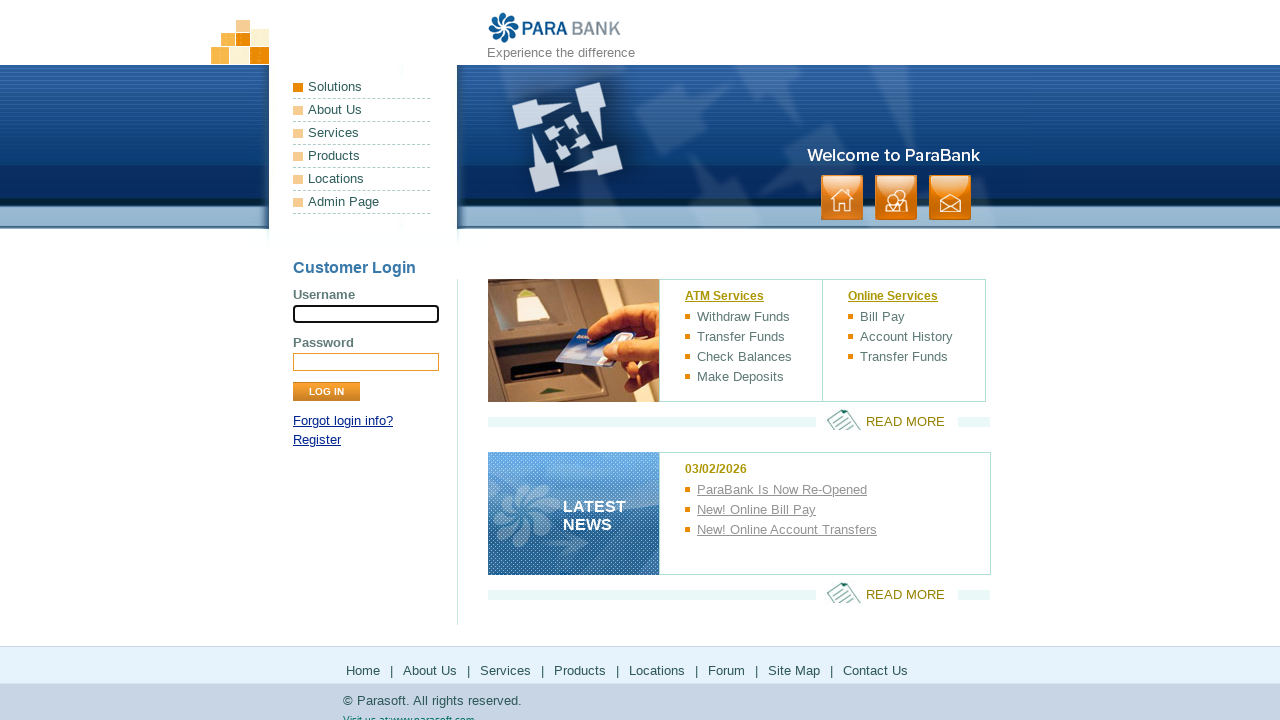

Clicked Register link to navigate to registration page at (317, 440) on text=Register
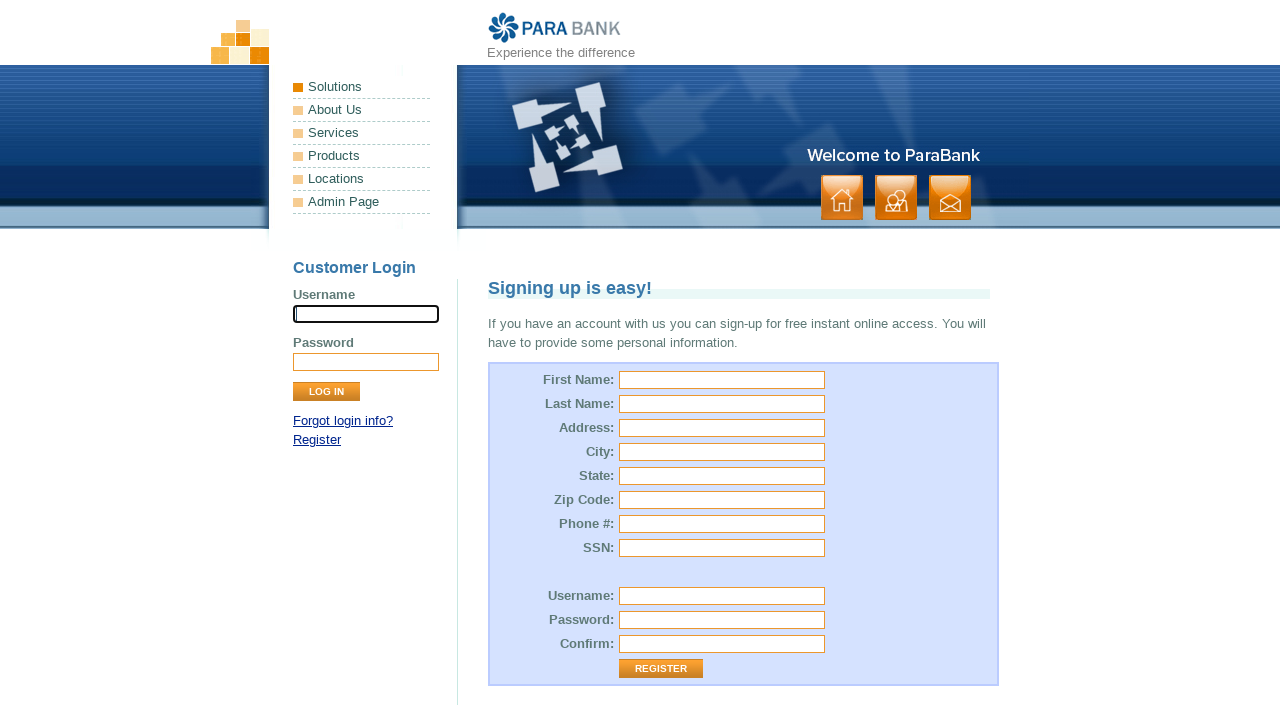

Registration form loaded and first name field is visible
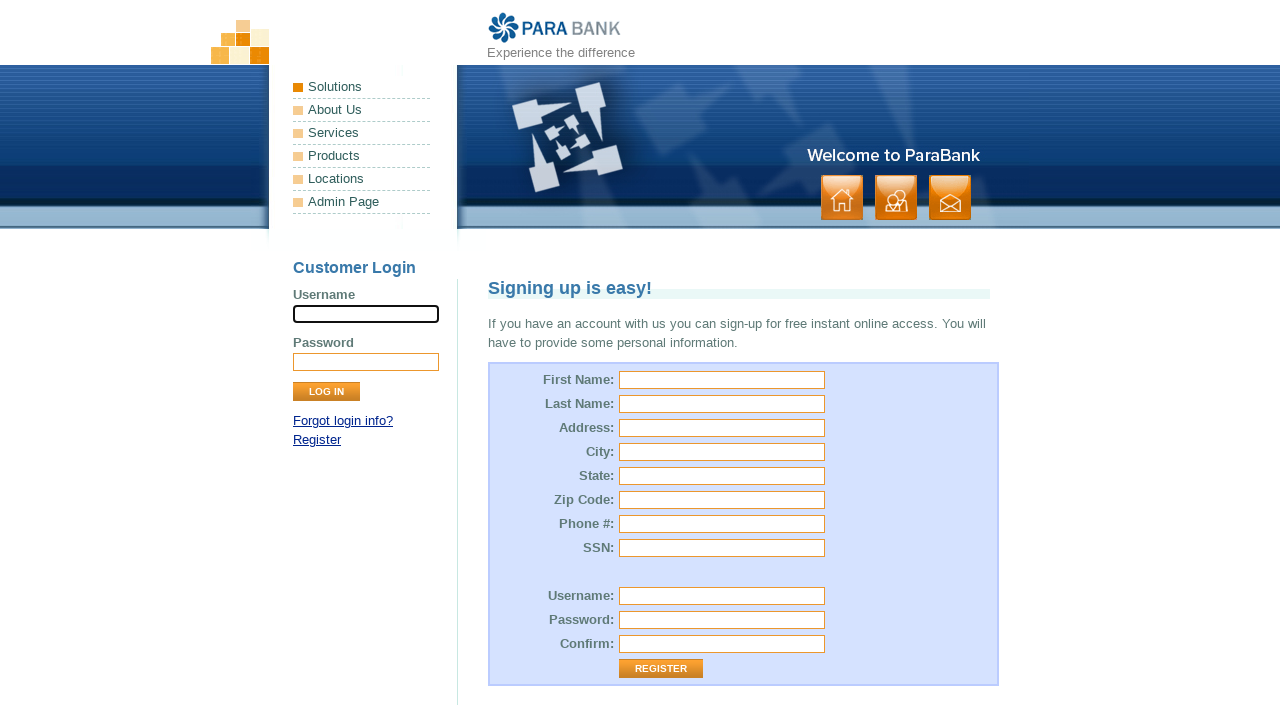

Filled first name with 'Sarah' on #customer\.firstName
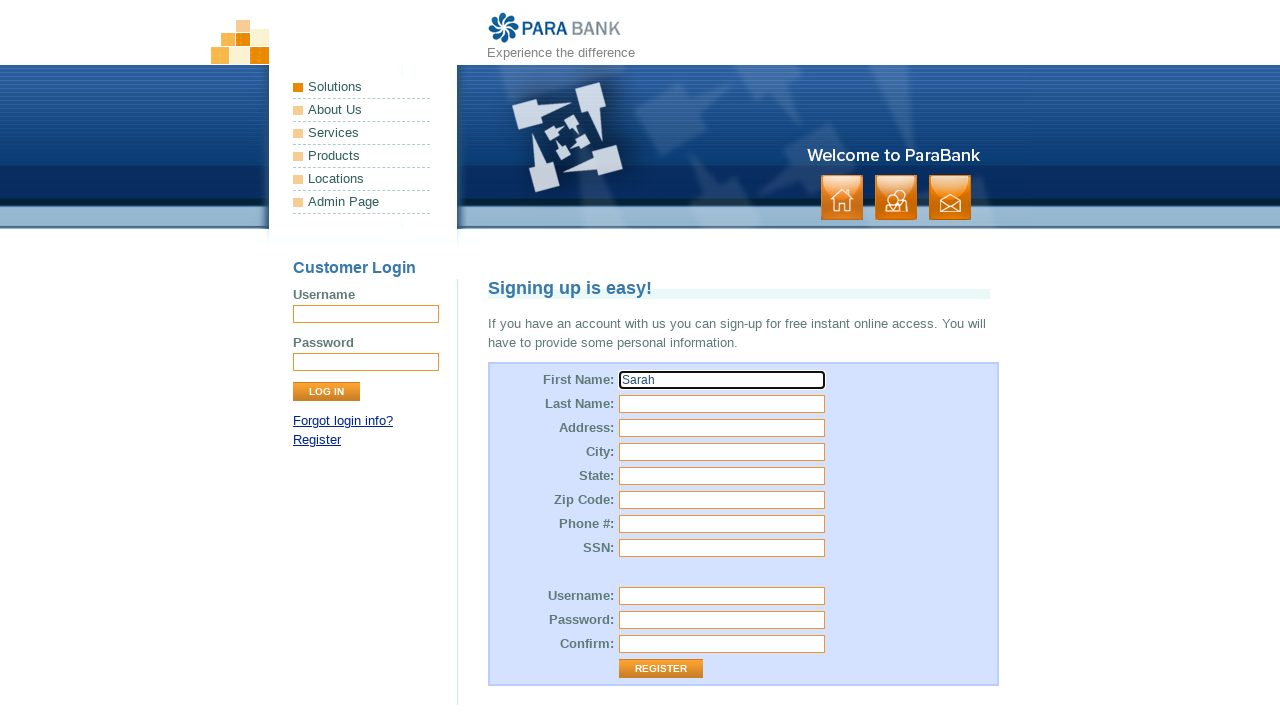

Filled last name with 'Mitchell' on input[name='customer.lastName']
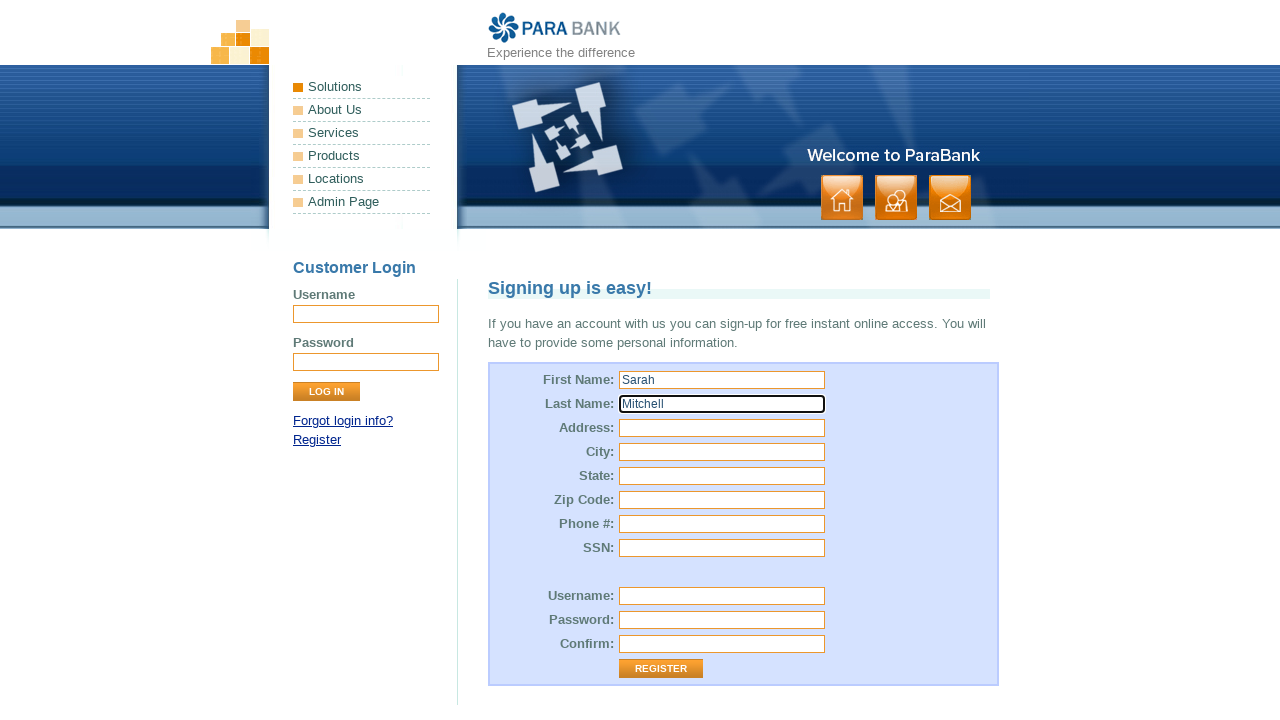

Filled street address with '782 Oak Avenue' on input[id='customer.address.street']
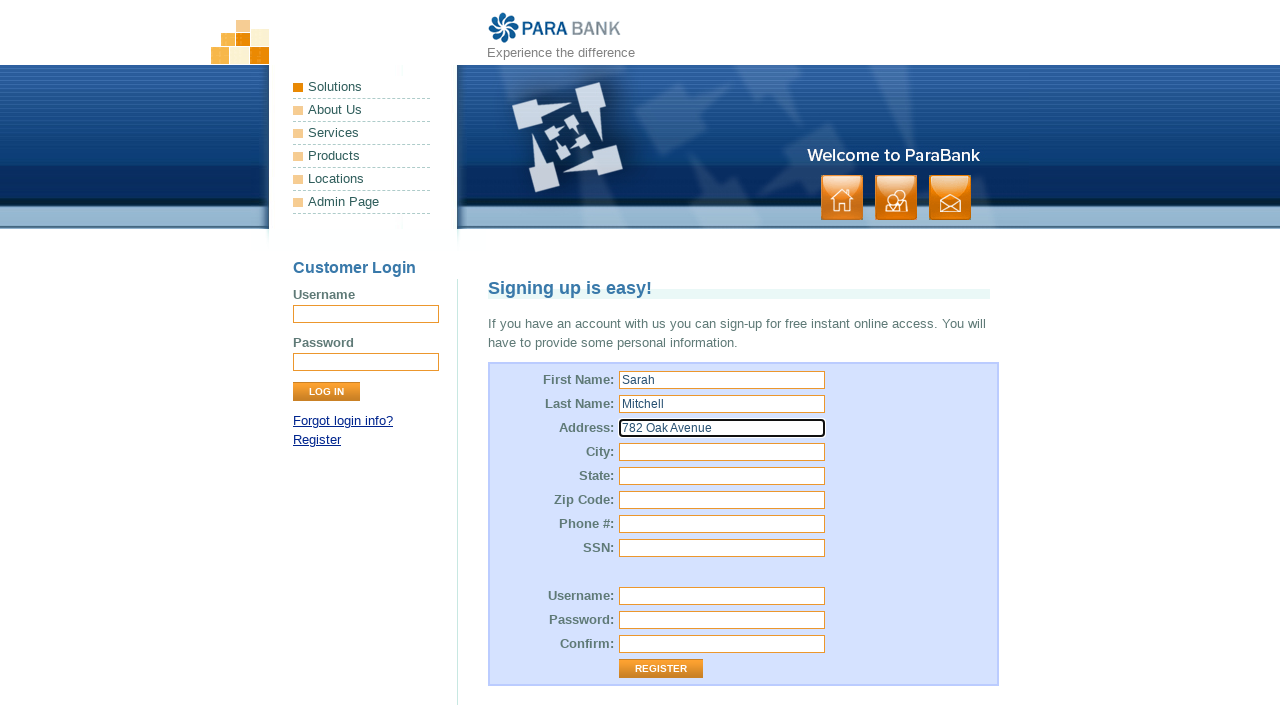

Filled city with 'Tampa' on input[id='customer.address.city']
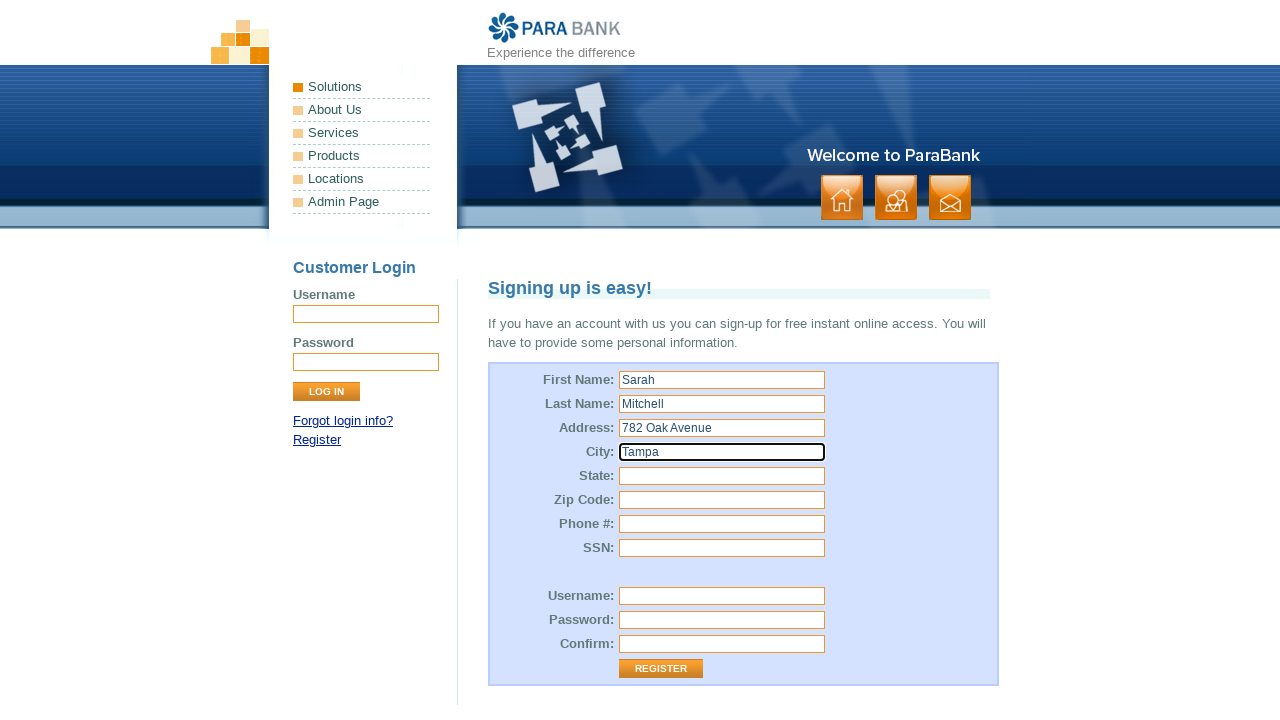

Filled state with 'Florida' on #customer\.address\.state
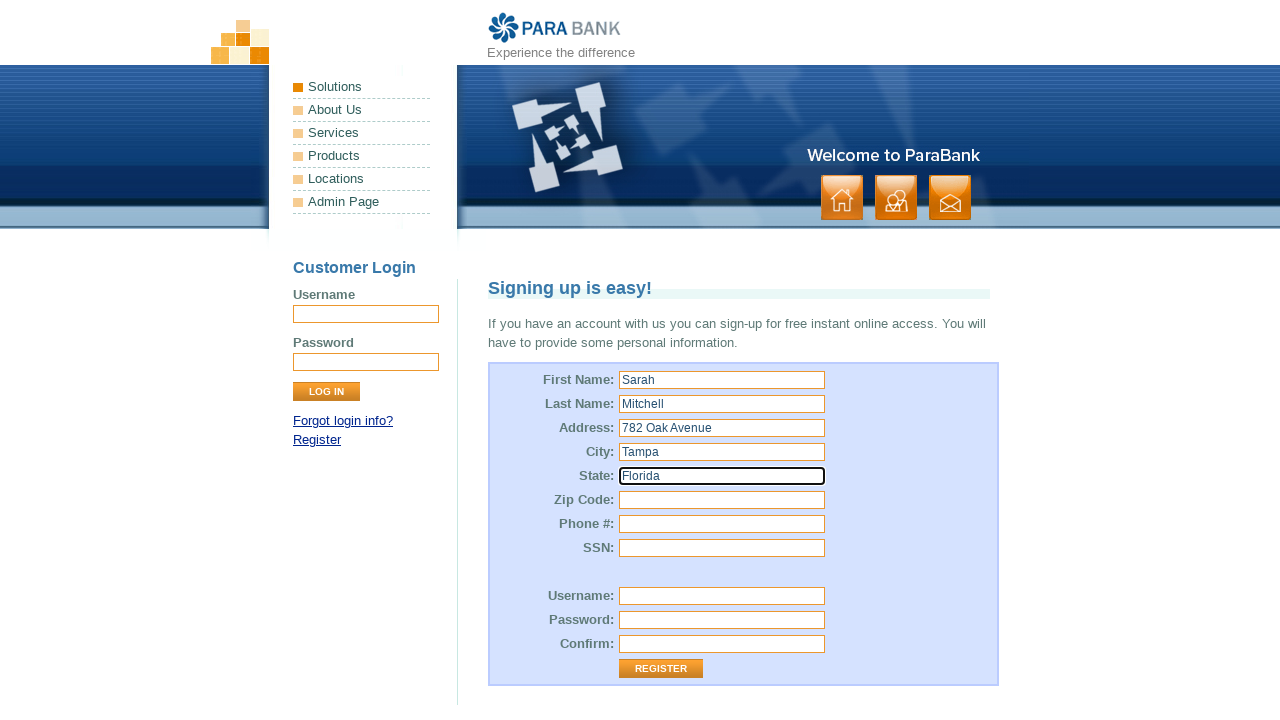

Filled zip code with '33602' on #customer\.address\.zipCode
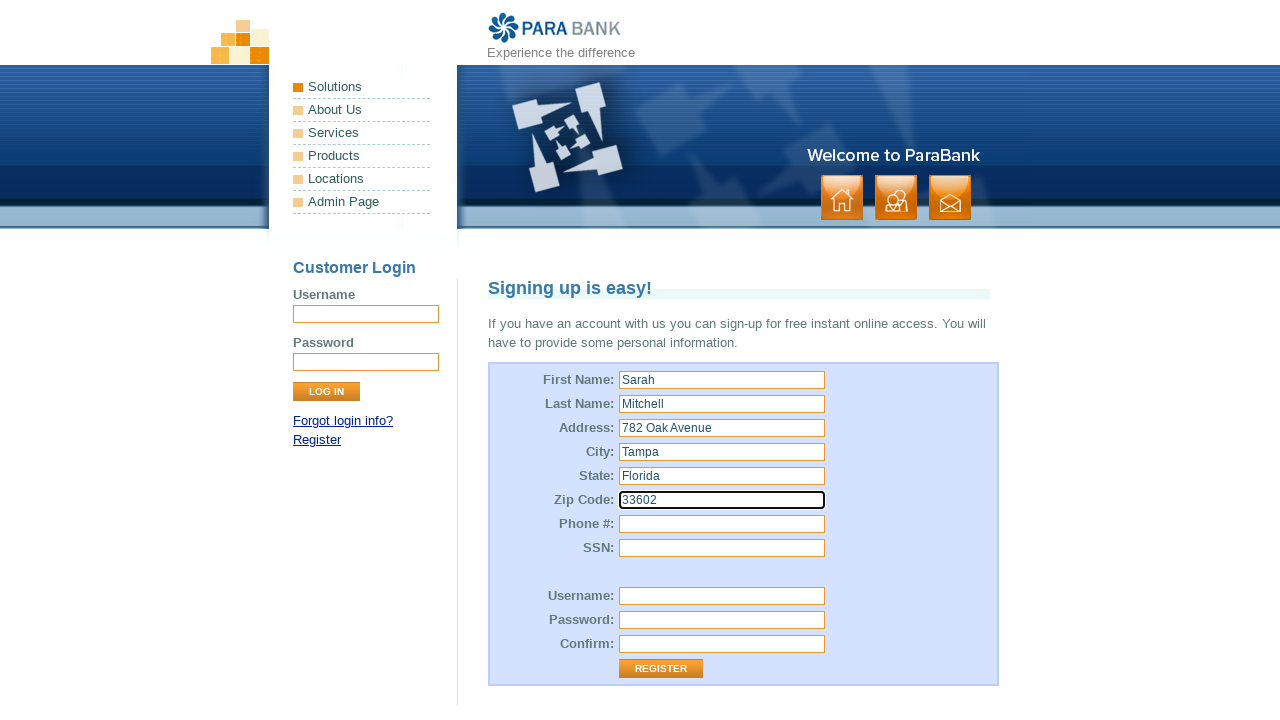

Filled SSN with '482-55-7831' on input[name='customer.ssn']
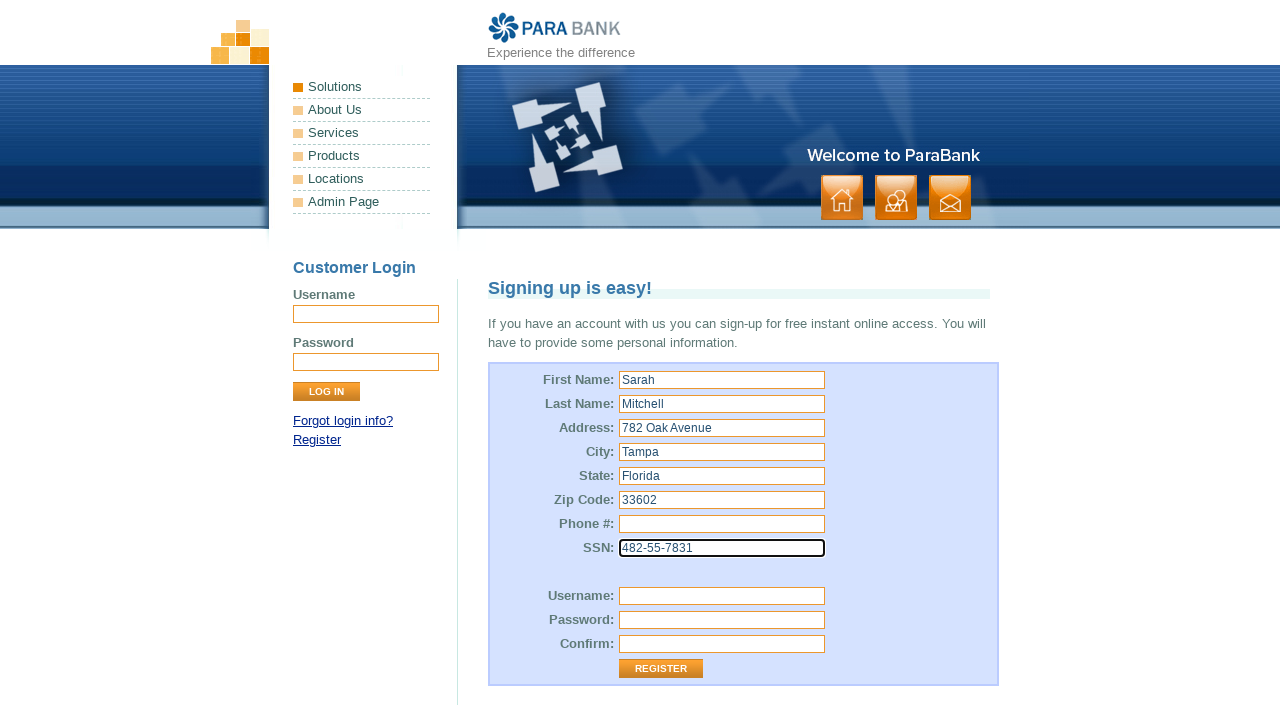

Filled username with 'SarahM2024' on input[id='customer.username']
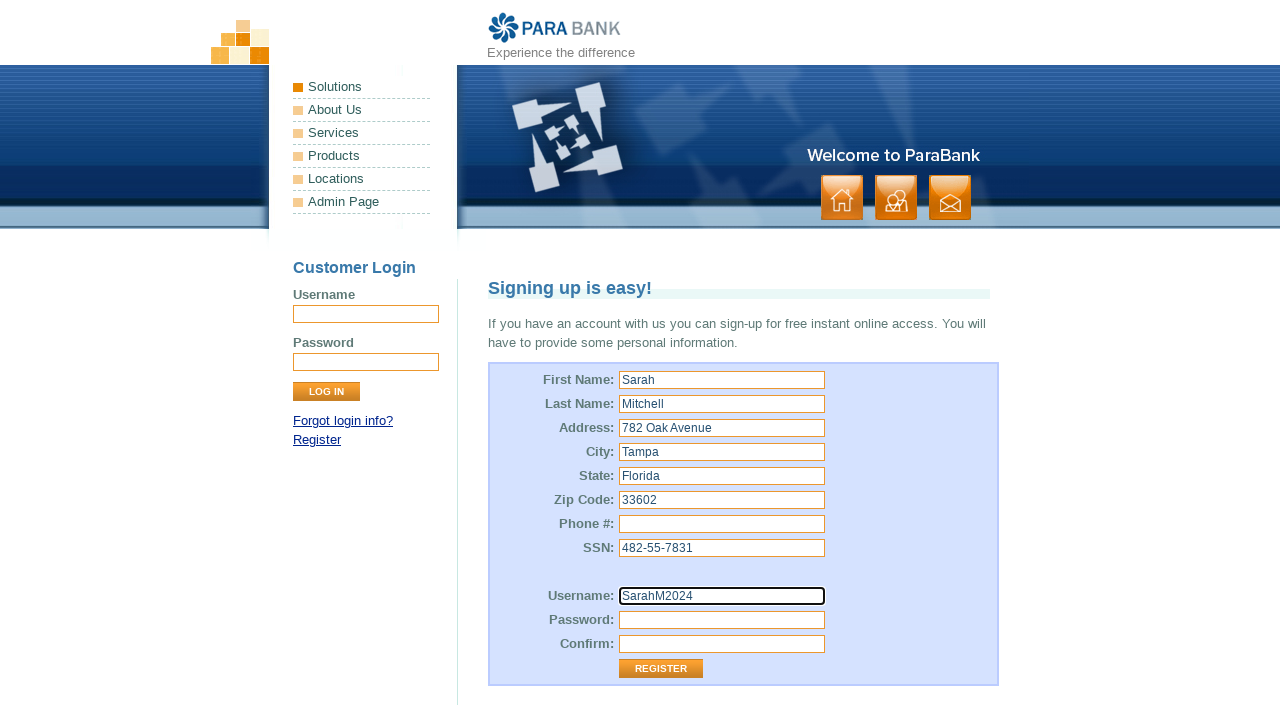

Filled password with 'SecurePass456' on input[id='customer.password']
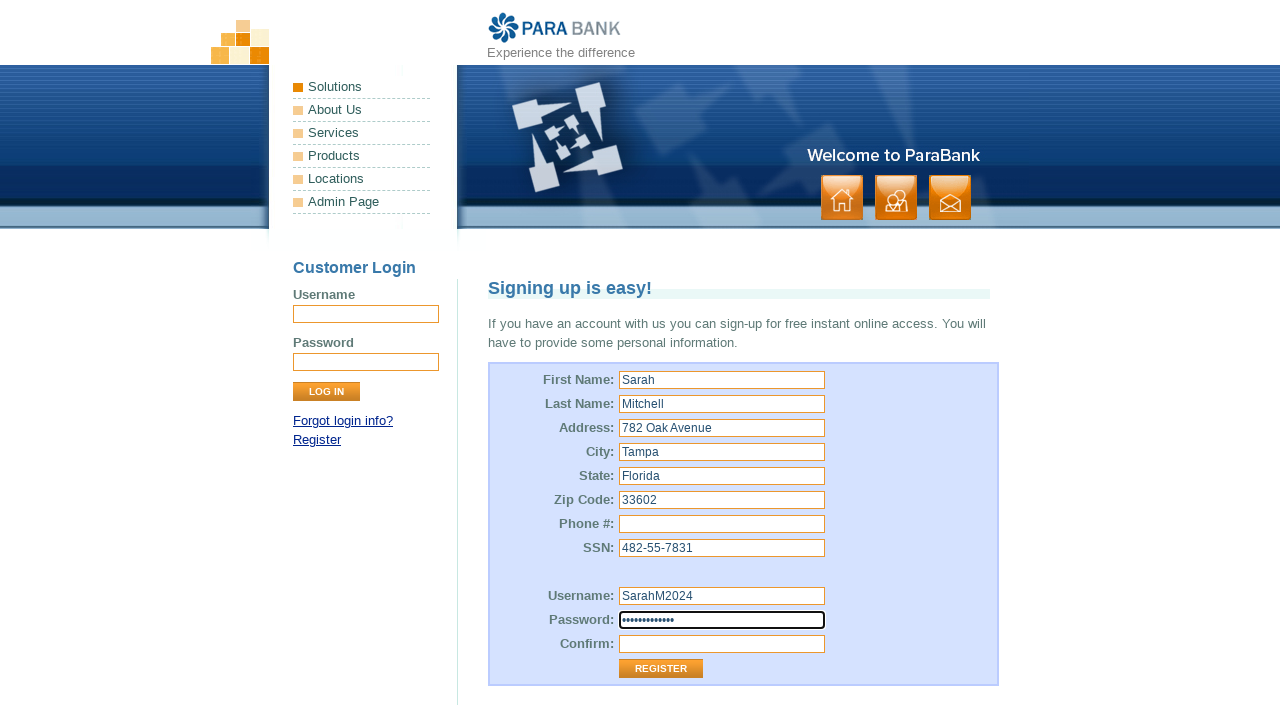

Filled repeated password with 'SecurePass456' on #repeatedPassword
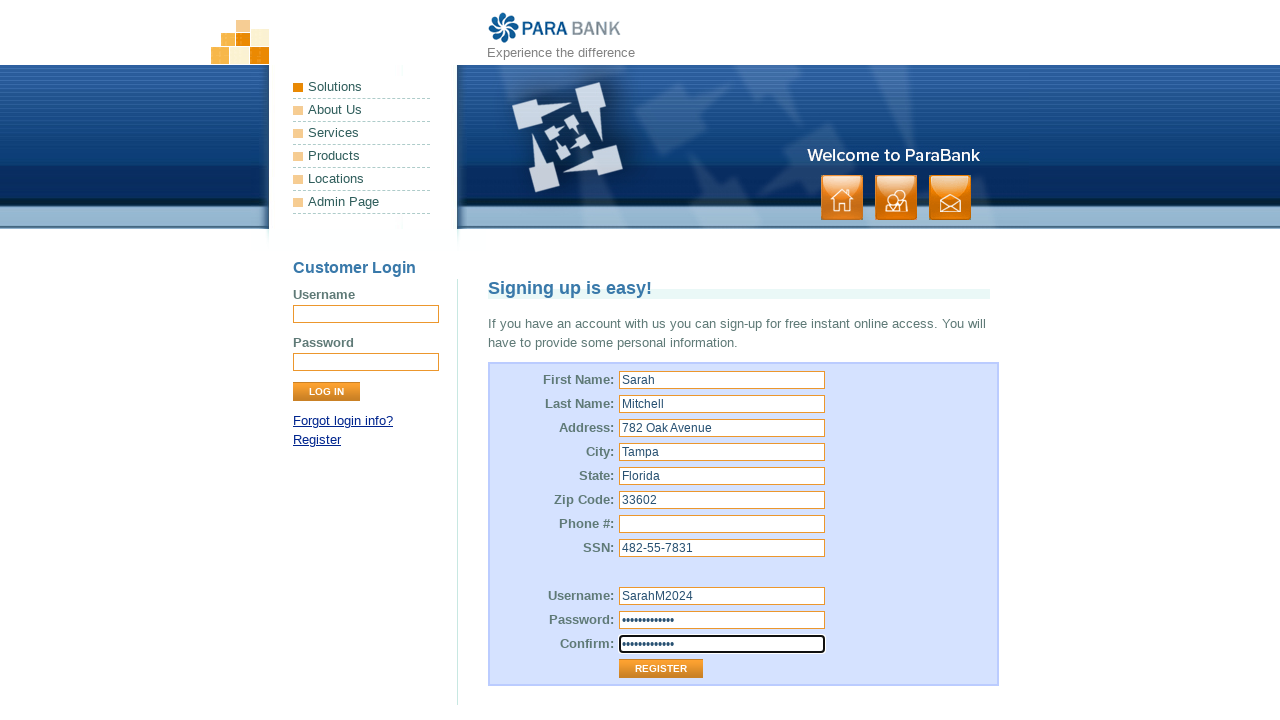

Clicked Register button to submit the registration form at (661, 669) on input[value='Register']
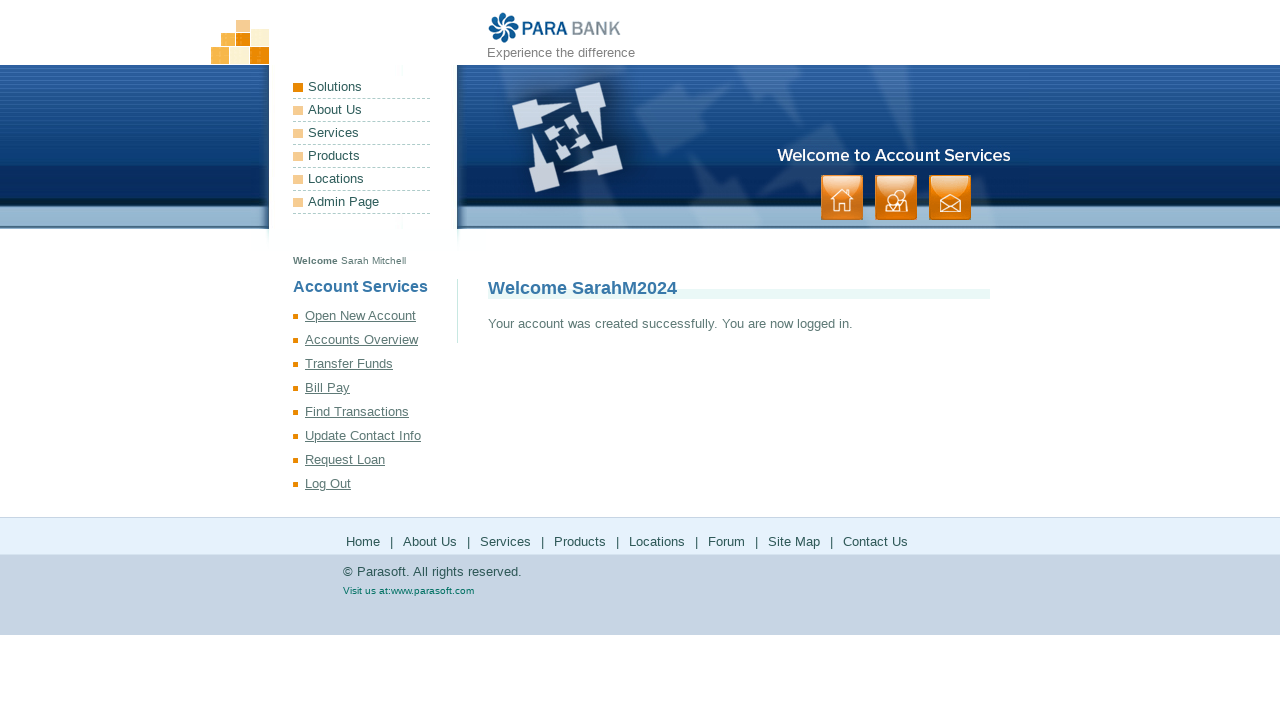

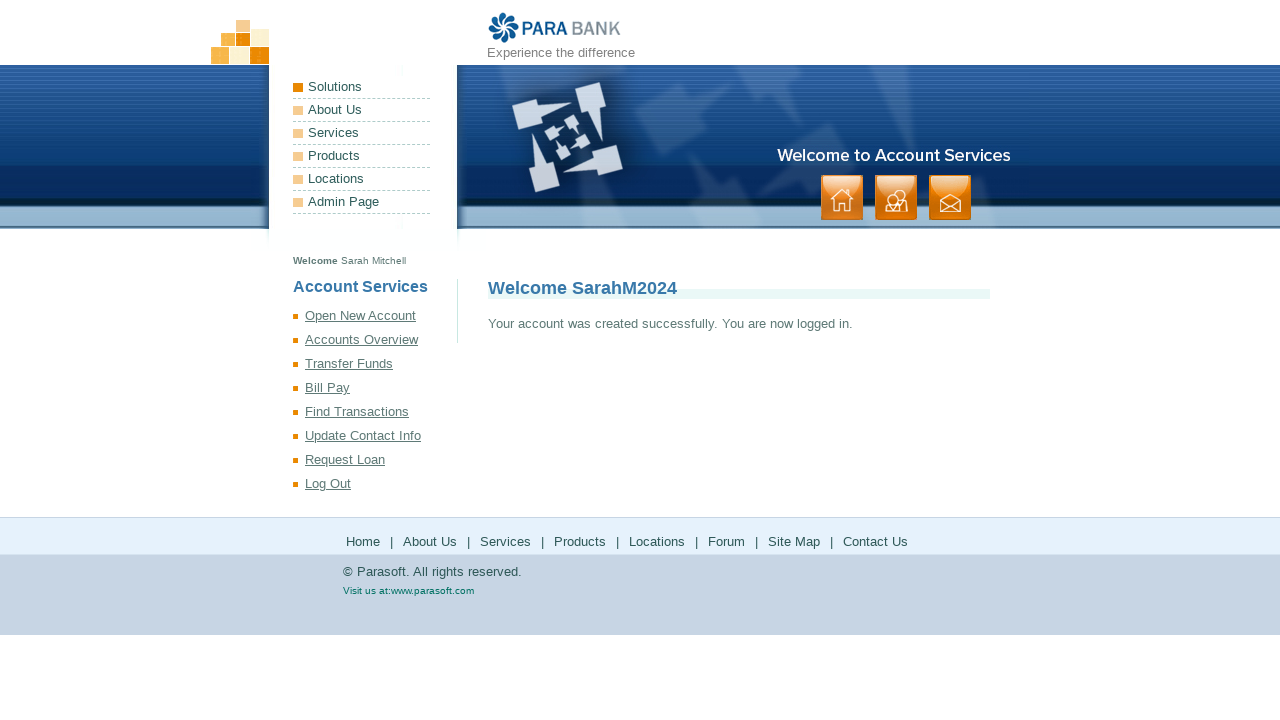